Tests flight booking dropdown functionality by selecting Bengaluru as the origin city and Chennai (MAA) as the destination city from dropdown menus.

Starting URL: https://rahulshettyacademy.com/dropdownsPractise/

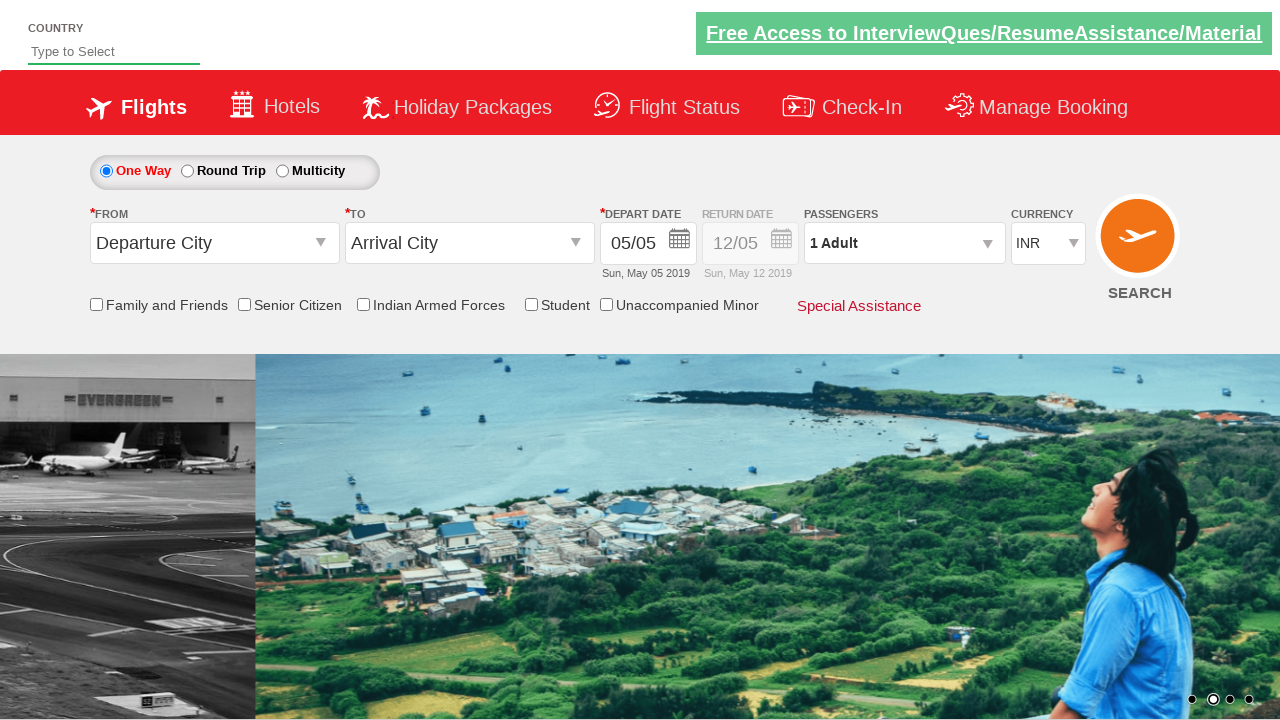

Clicked on origin city dropdown at (214, 243) on #ctl00_mainContent_ddl_originStation1_CTXT
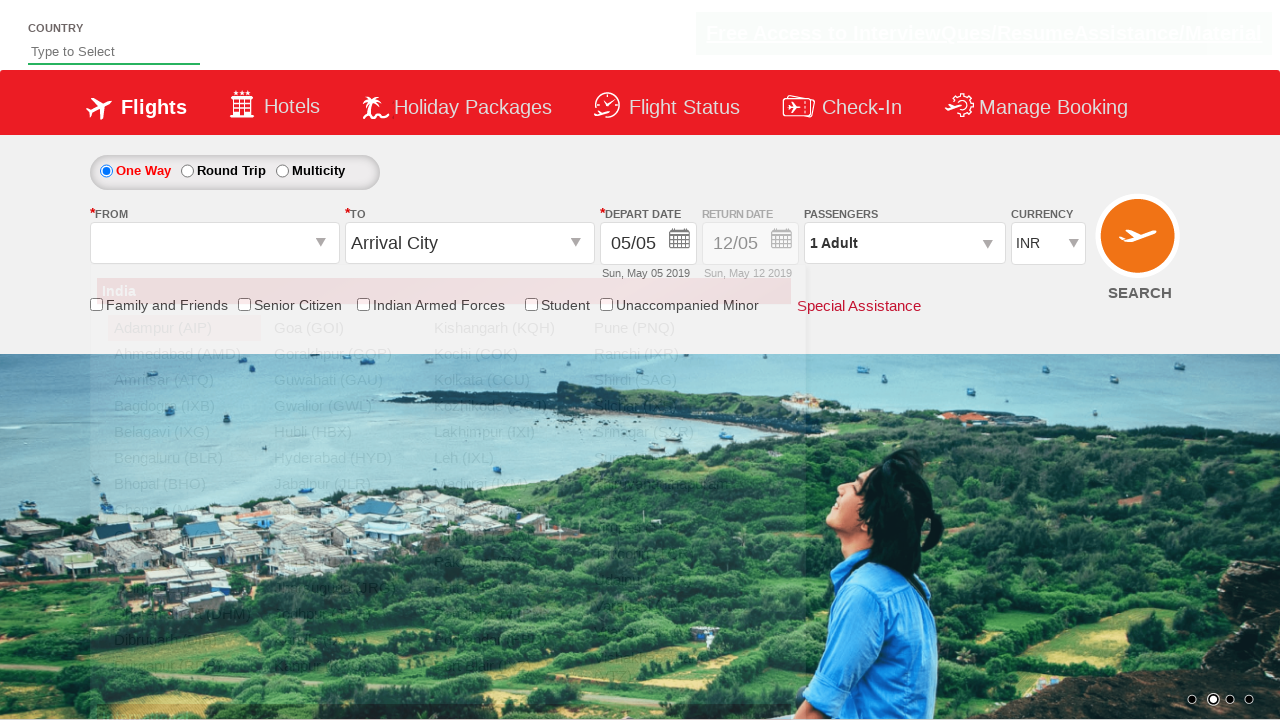

Selected Bengaluru (BLR) as origin city at (184, 458) on a[text='Bengaluru (BLR)']
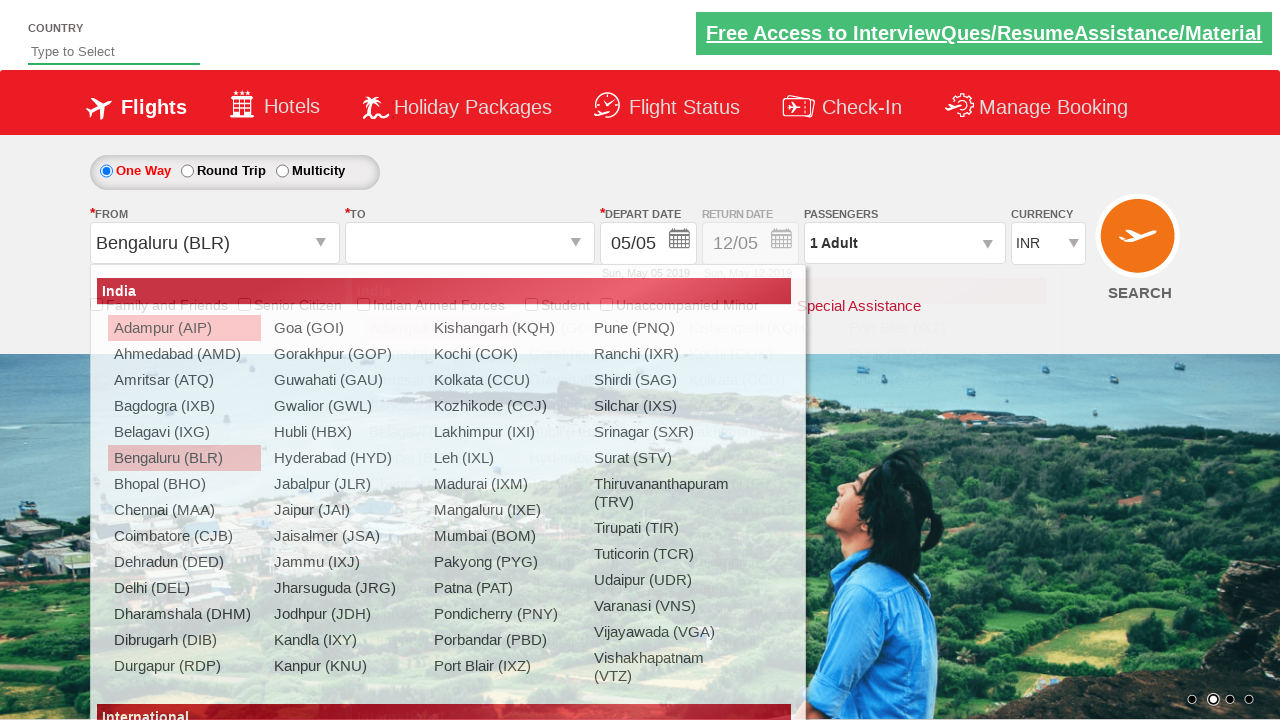

Waited for destination dropdown to be interactive
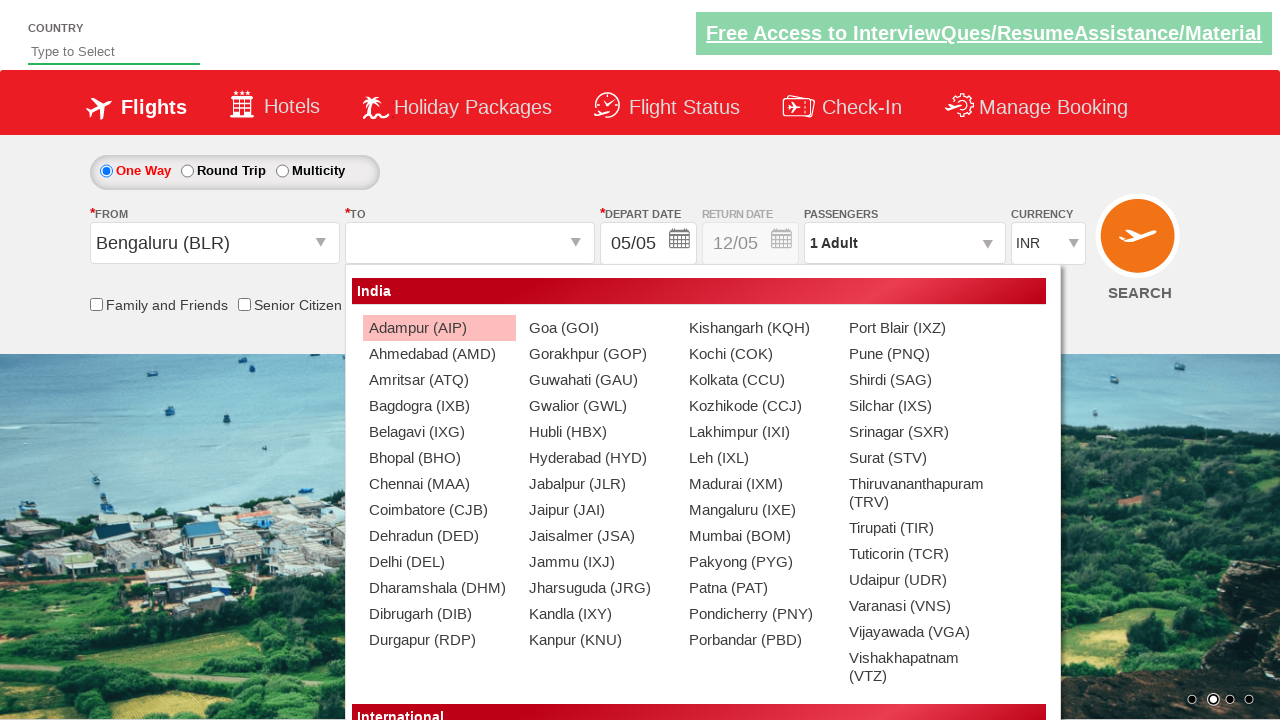

Selected Chennai (MAA) as destination city at (439, 484) on (//a[@value='MAA'])[2]
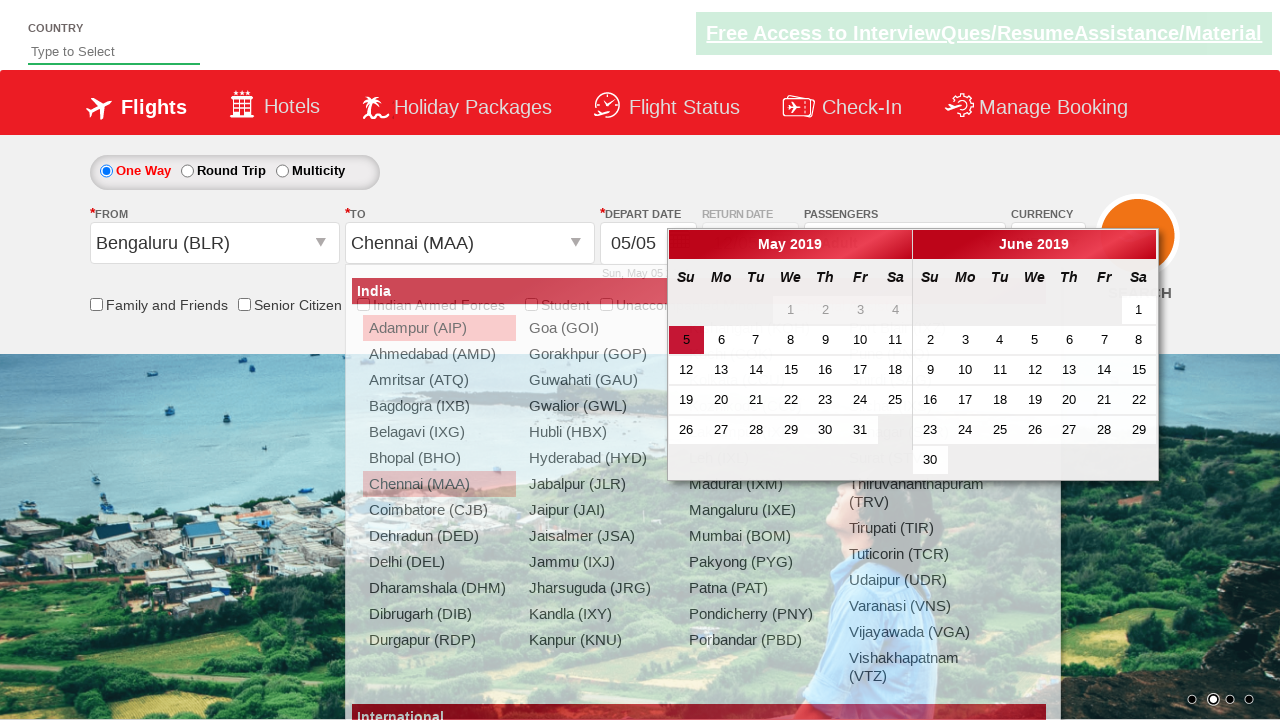

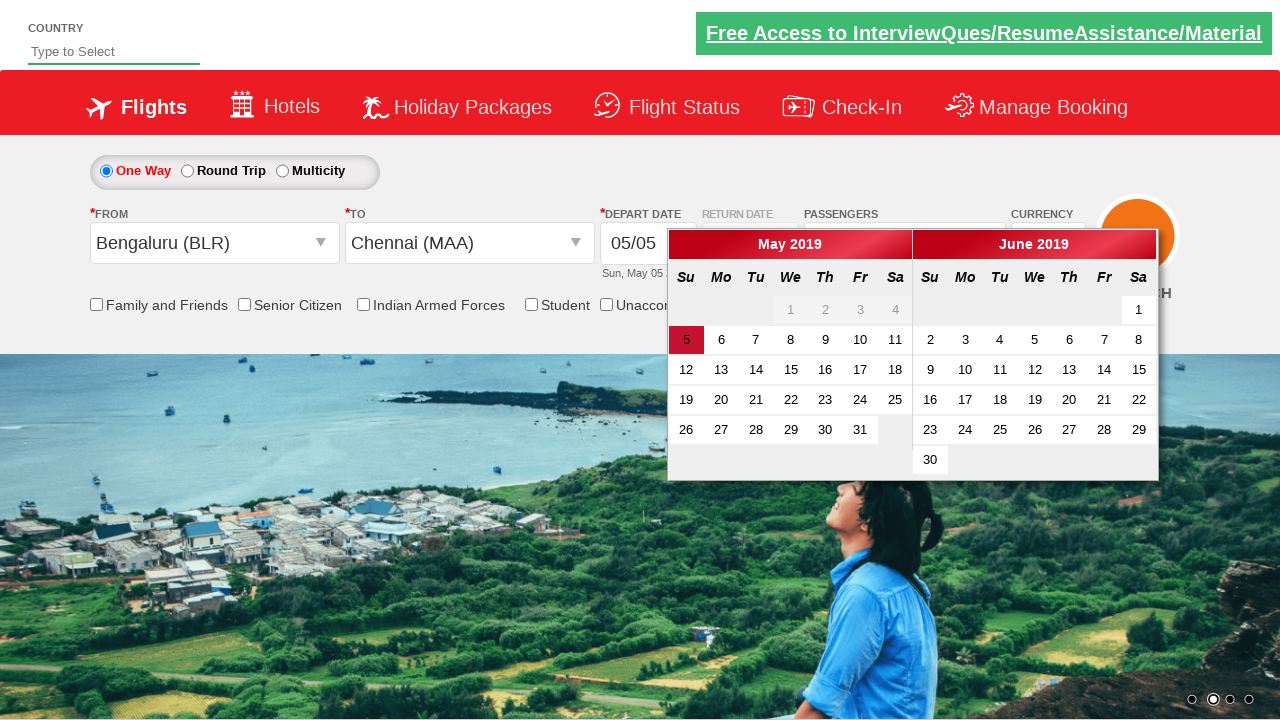